Tests that edits are saved when the input loses focus (blur event)

Starting URL: https://demo.playwright.dev/todomvc

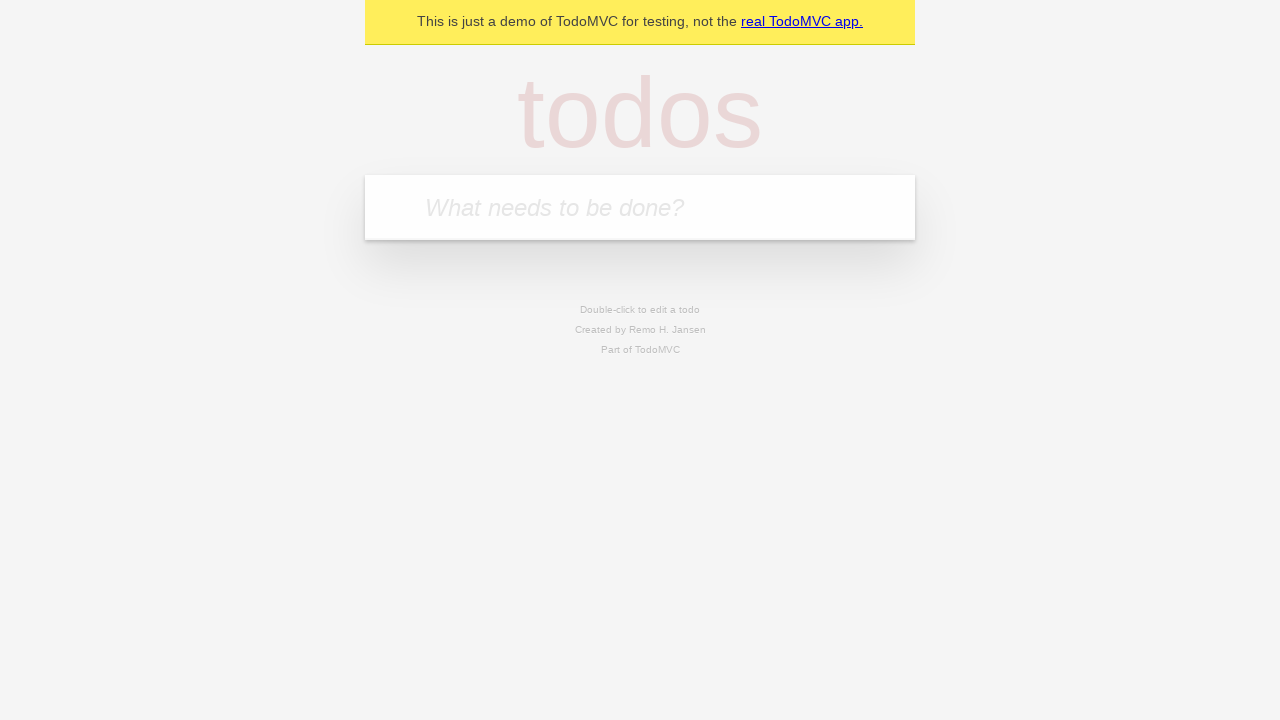

Filled new todo input with 'buy some cheese' on internal:attr=[placeholder="What needs to be done?"i]
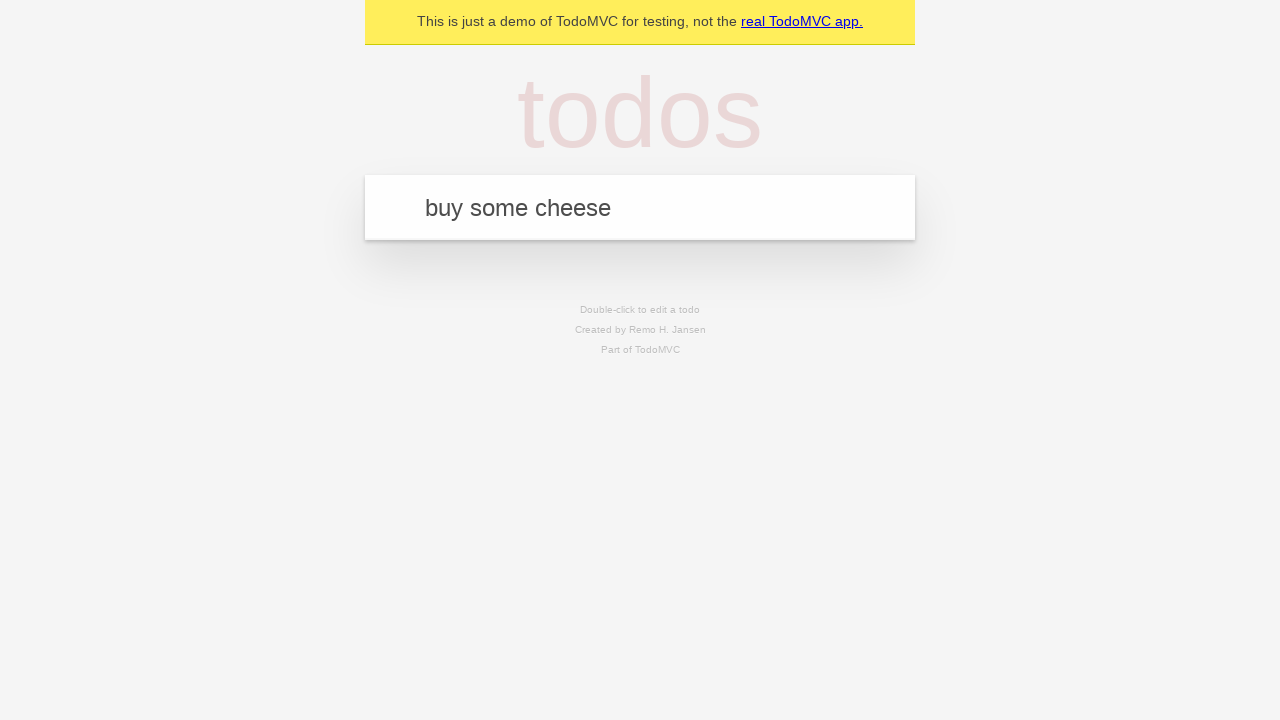

Pressed Enter to create todo 'buy some cheese' on internal:attr=[placeholder="What needs to be done?"i]
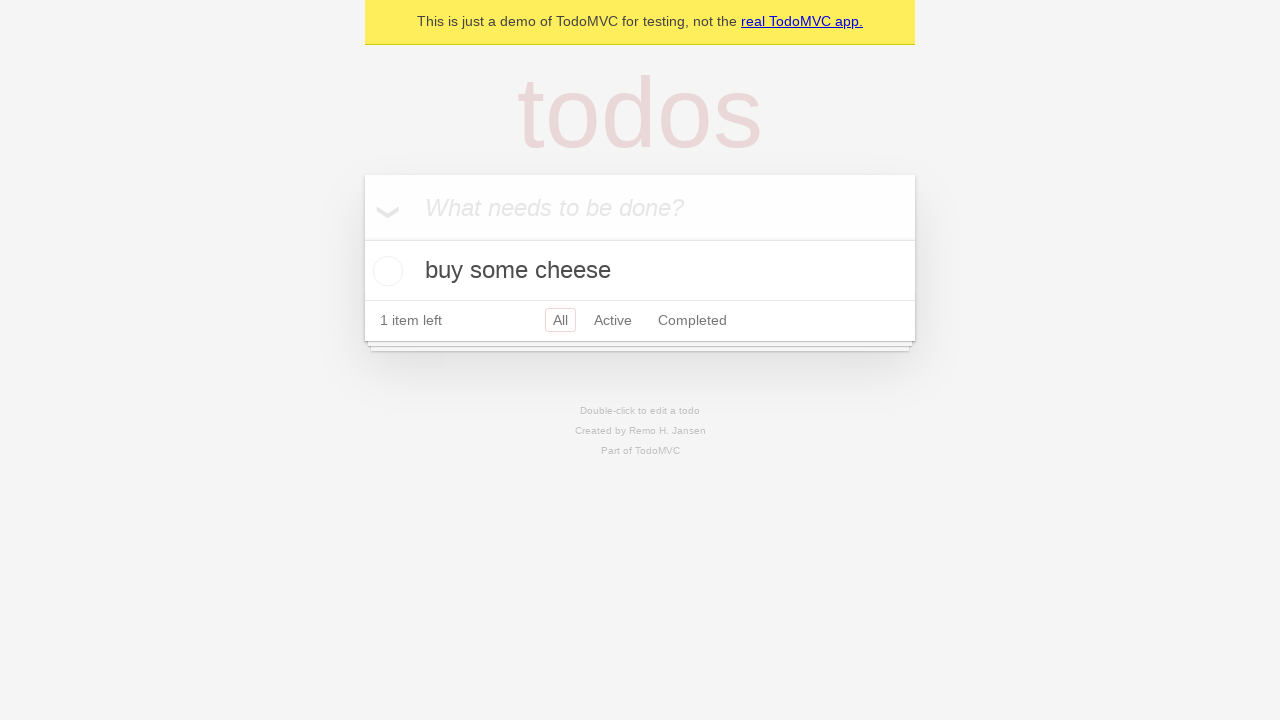

Filled new todo input with 'feed the cat' on internal:attr=[placeholder="What needs to be done?"i]
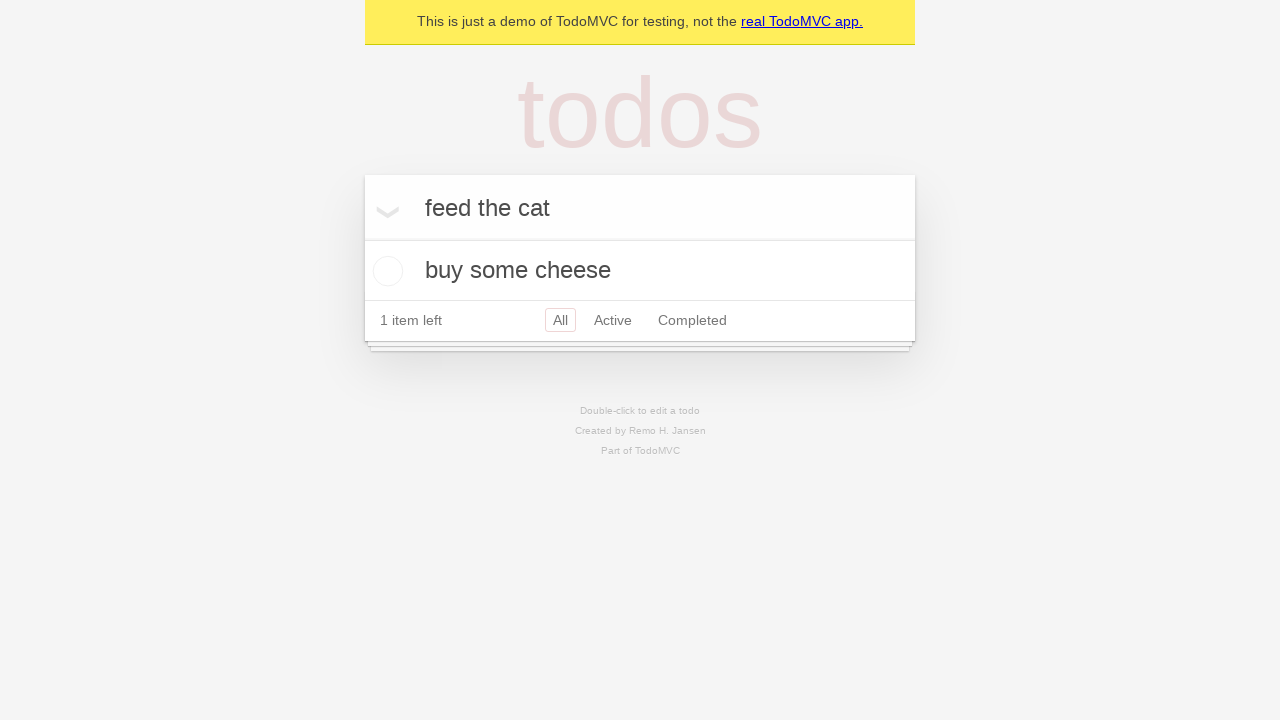

Pressed Enter to create todo 'feed the cat' on internal:attr=[placeholder="What needs to be done?"i]
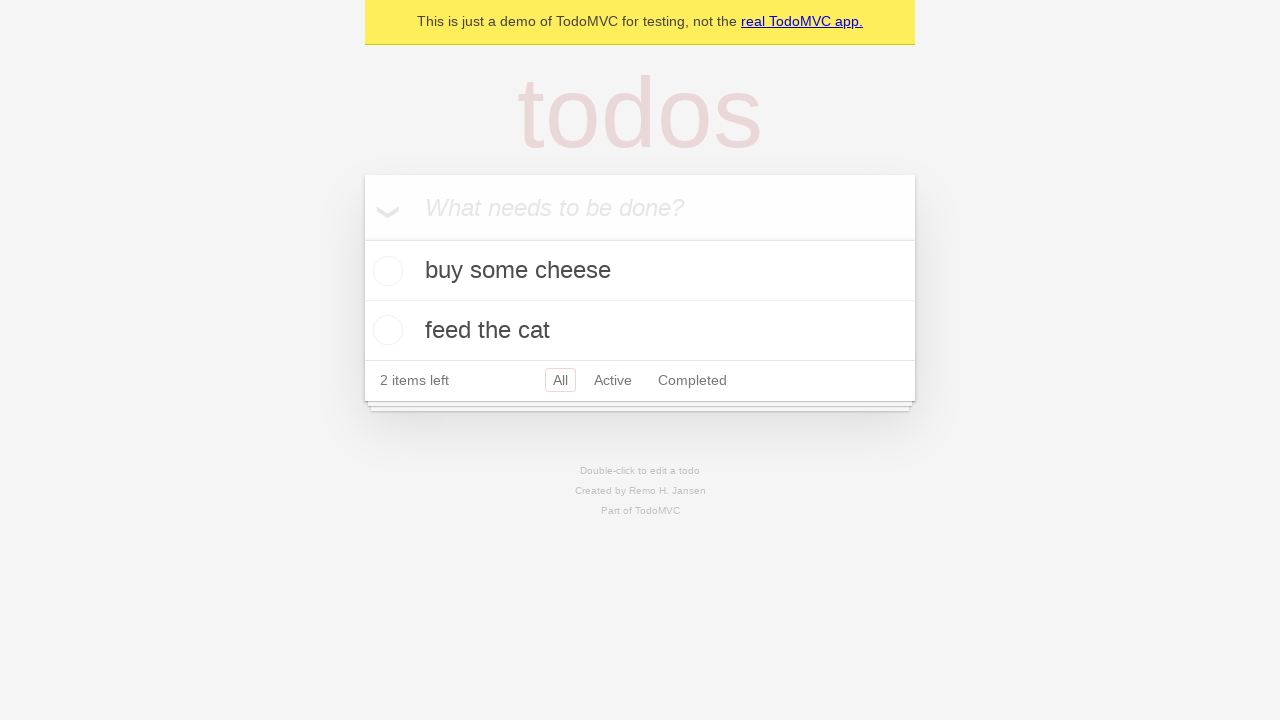

Filled new todo input with 'book a doctors appointment' on internal:attr=[placeholder="What needs to be done?"i]
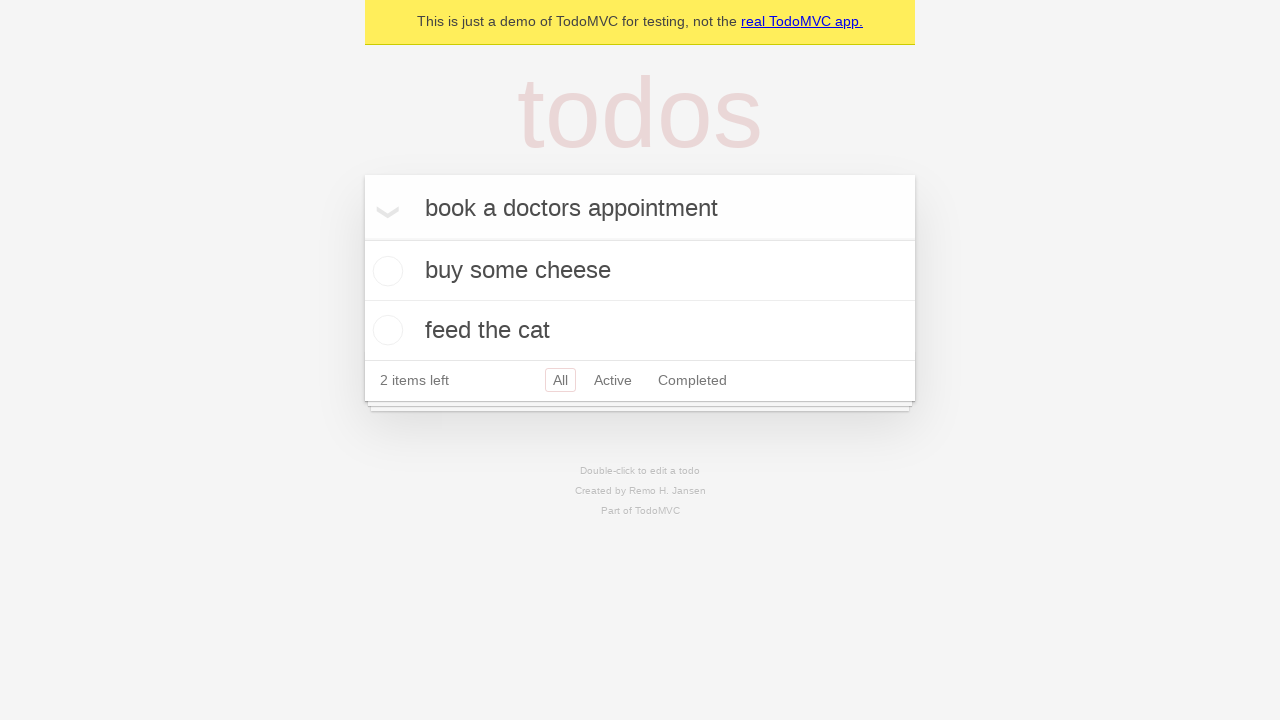

Pressed Enter to create todo 'book a doctors appointment' on internal:attr=[placeholder="What needs to be done?"i]
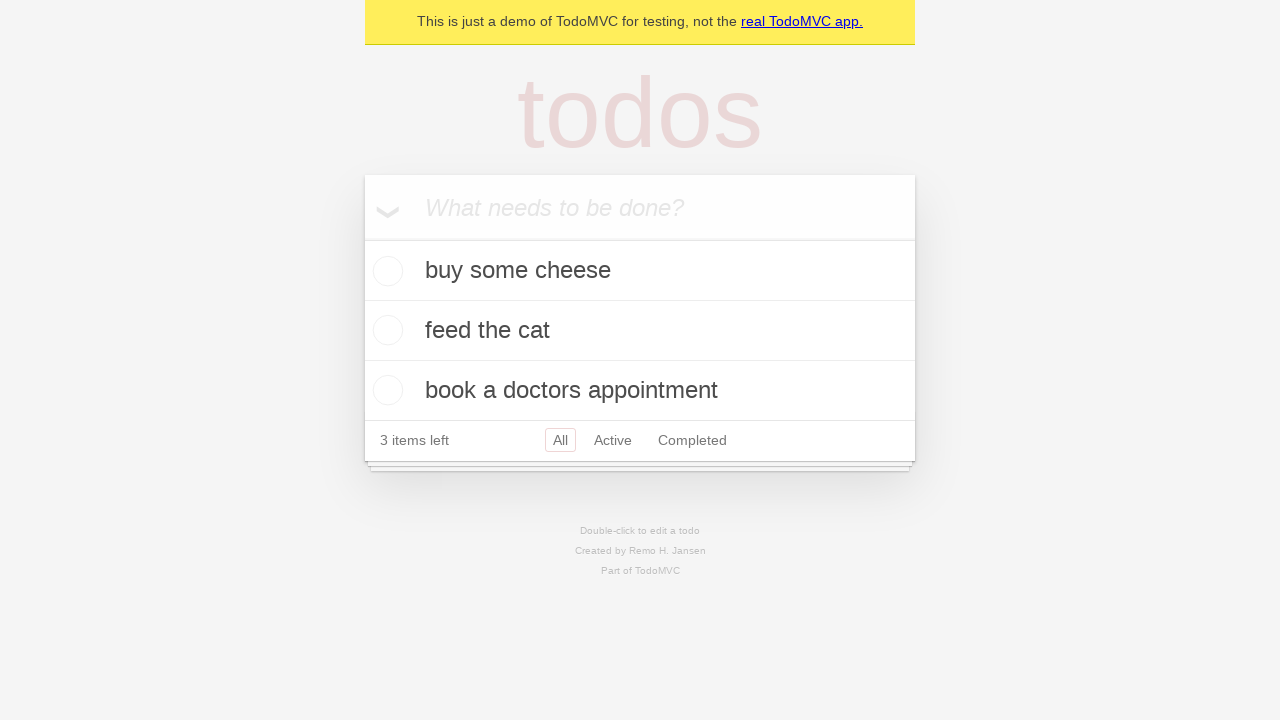

Double-clicked second todo item to enter edit mode at (640, 331) on internal:testid=[data-testid="todo-item"s] >> nth=1
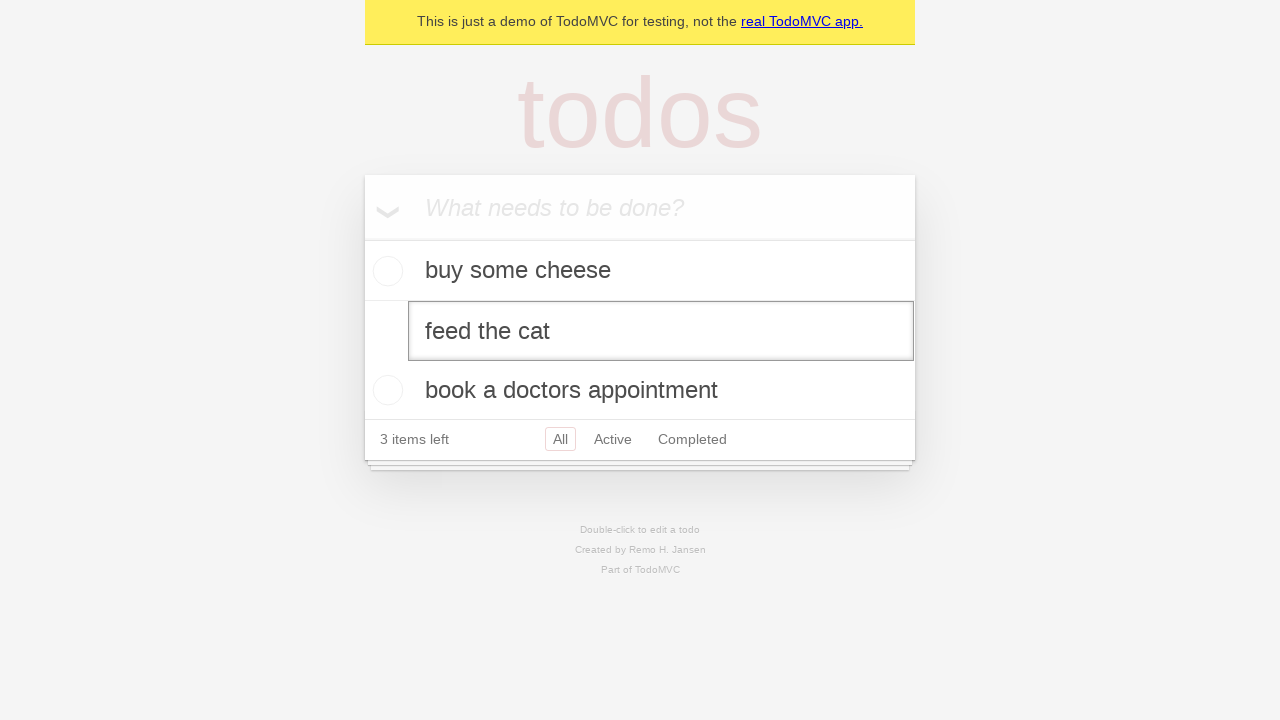

Changed todo text from 'buy some cheese' to 'buy some sausages' on internal:testid=[data-testid="todo-item"s] >> nth=1 >> internal:role=textbox[nam
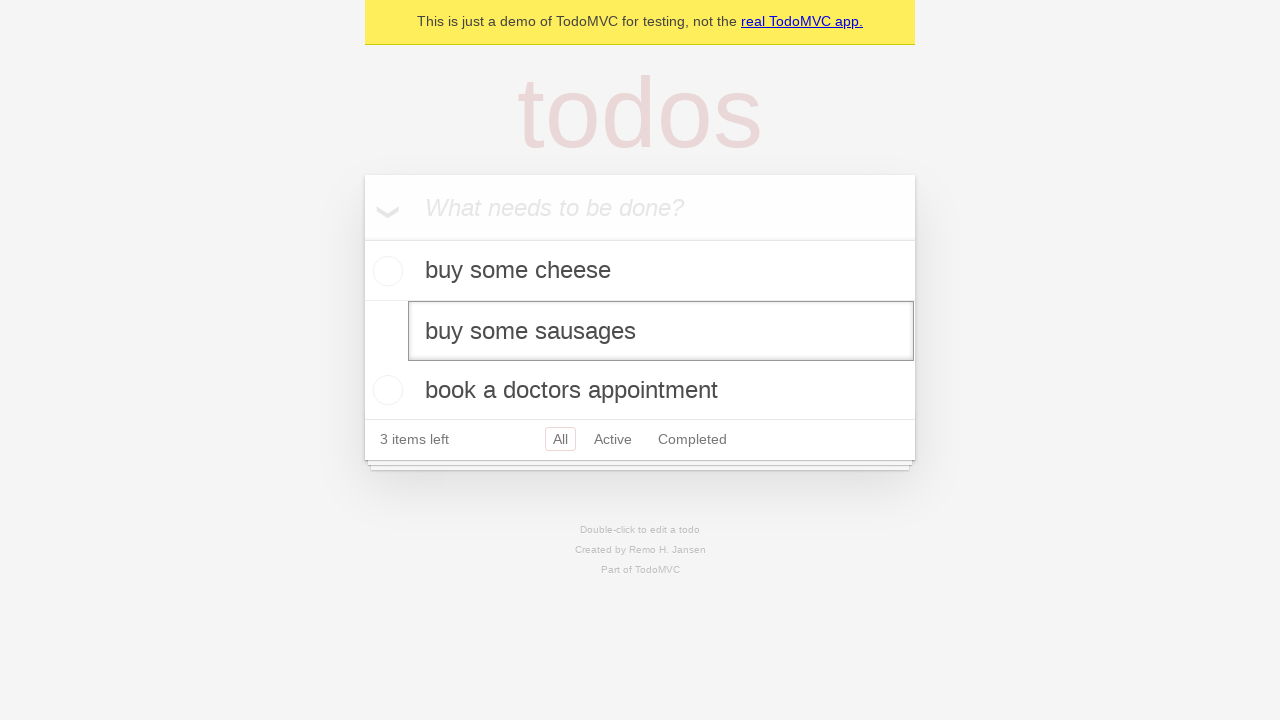

Dispatched blur event to save edits
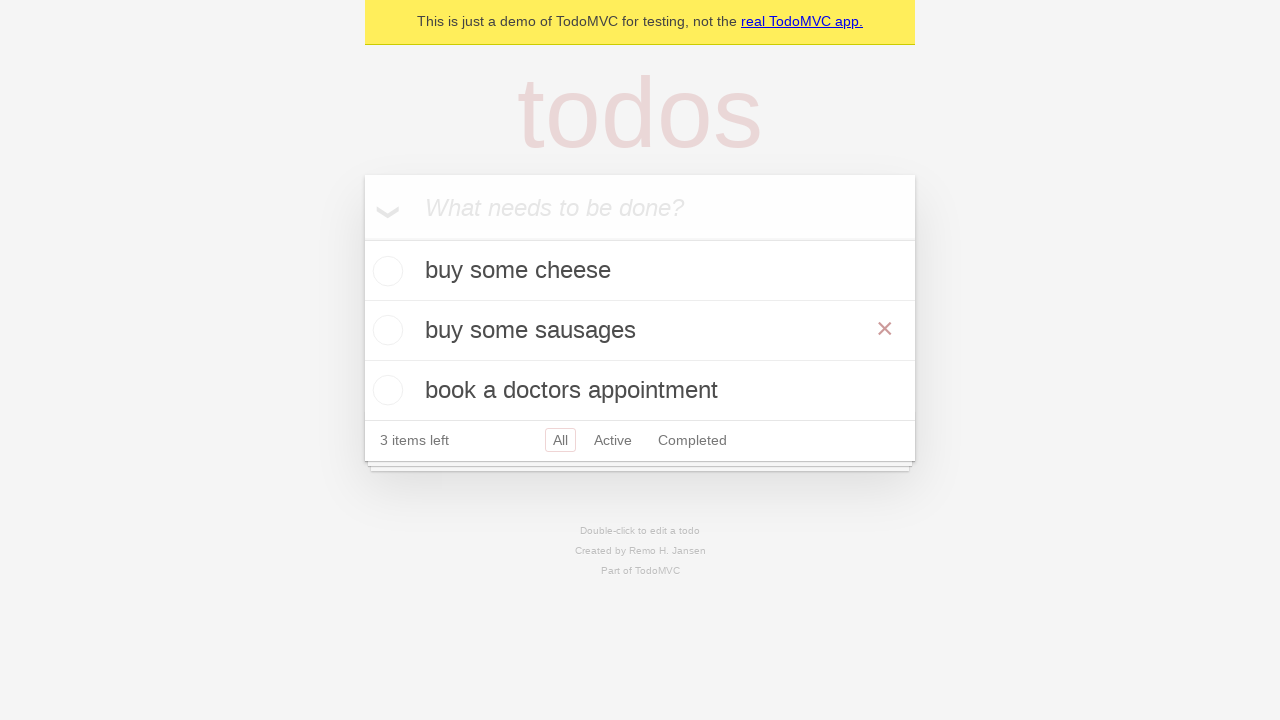

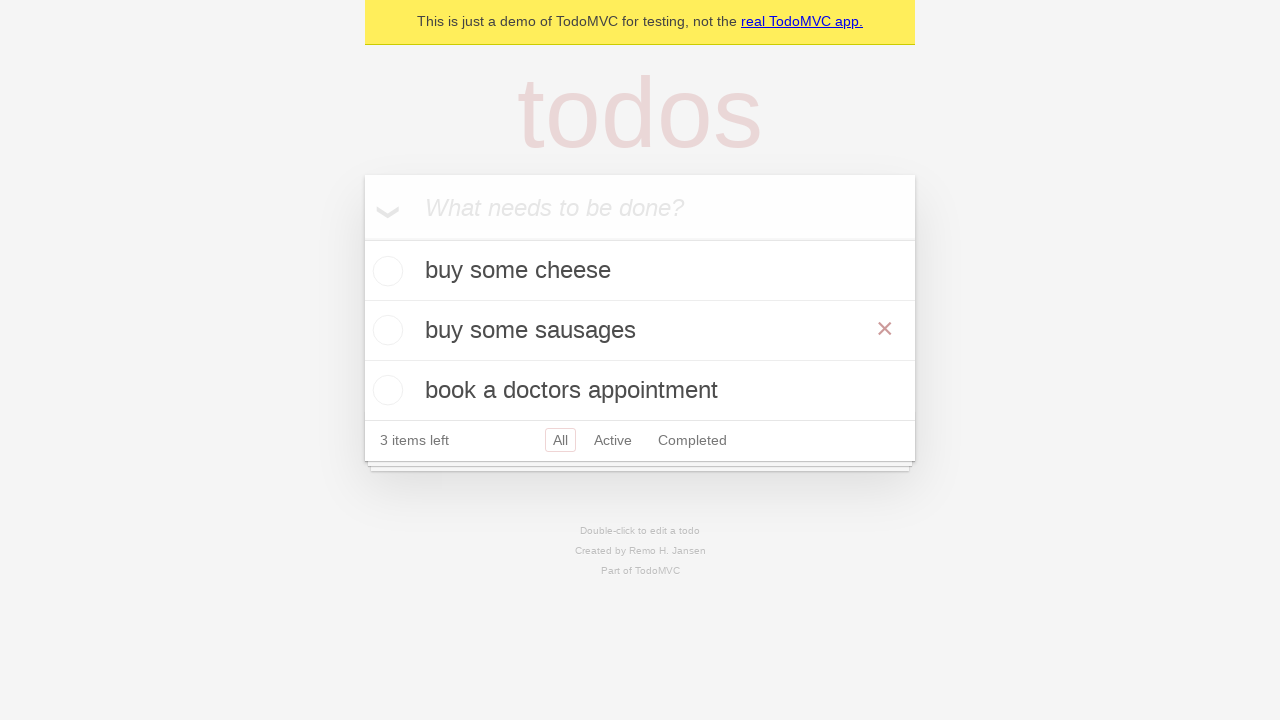